Tests disappearing elements by clicking on the Gallery link if it appears and verifying navigation to a Not Found page.

Starting URL: https://the-internet.herokuapp.com/disappearing_elements

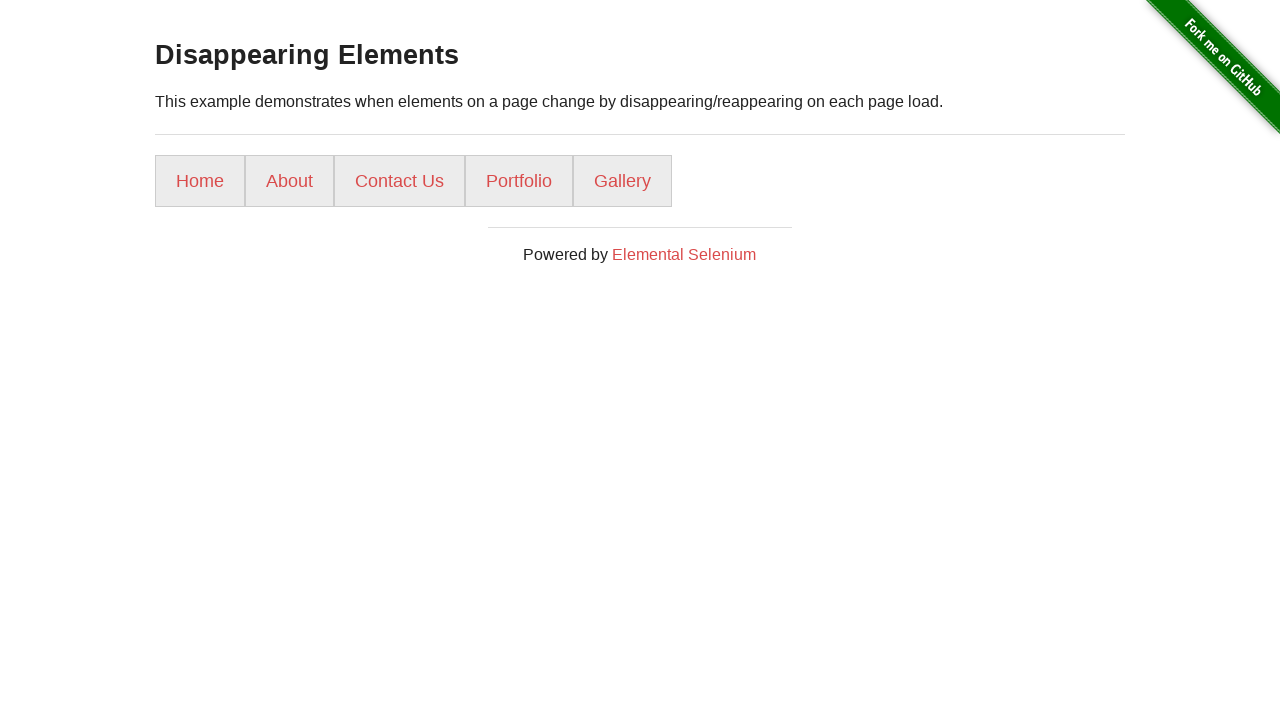

Located Gallery link on disappearing elements page
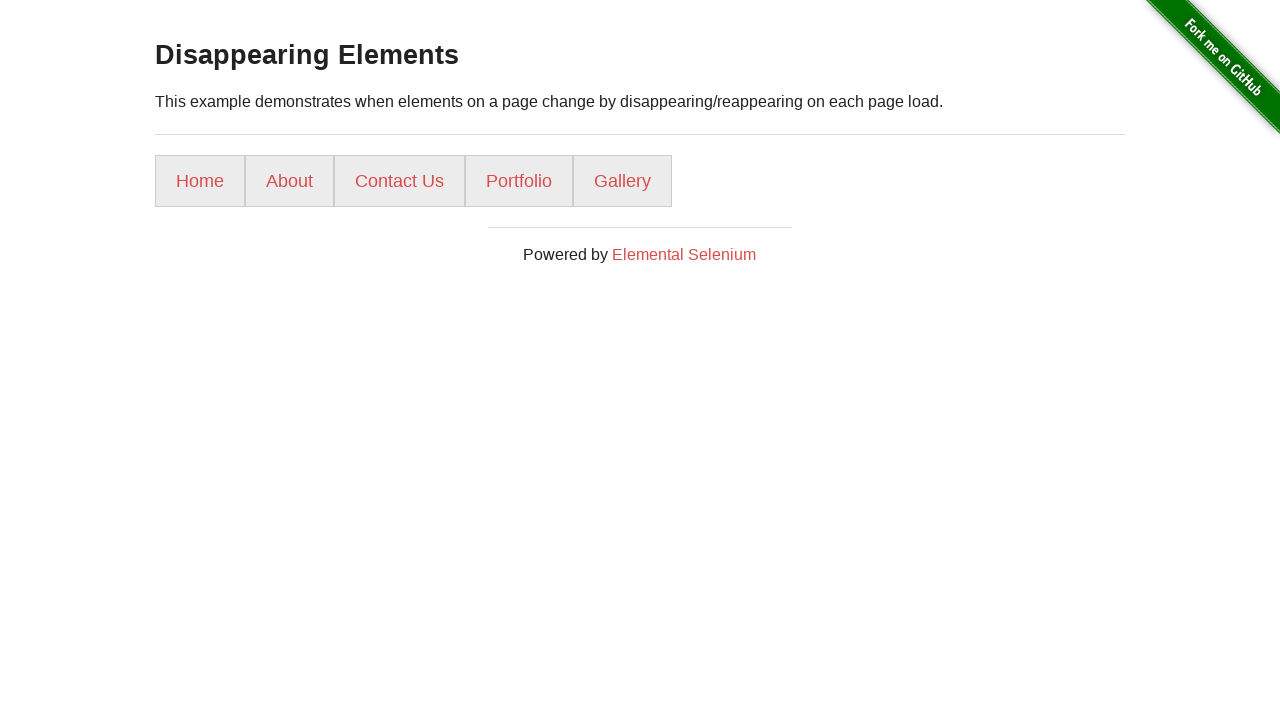

Clicked Gallery link at (622, 181) on xpath=//a[text()='Gallery'] >> nth=0
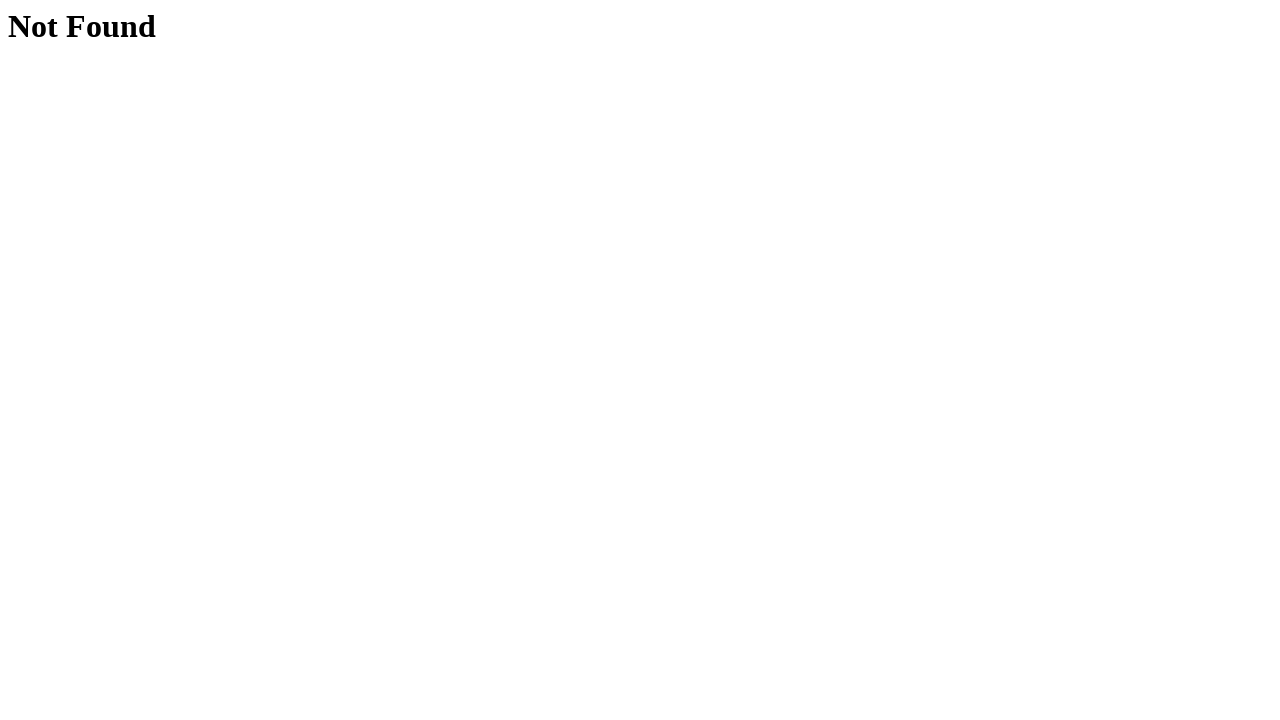

Verified navigation to Not Found page
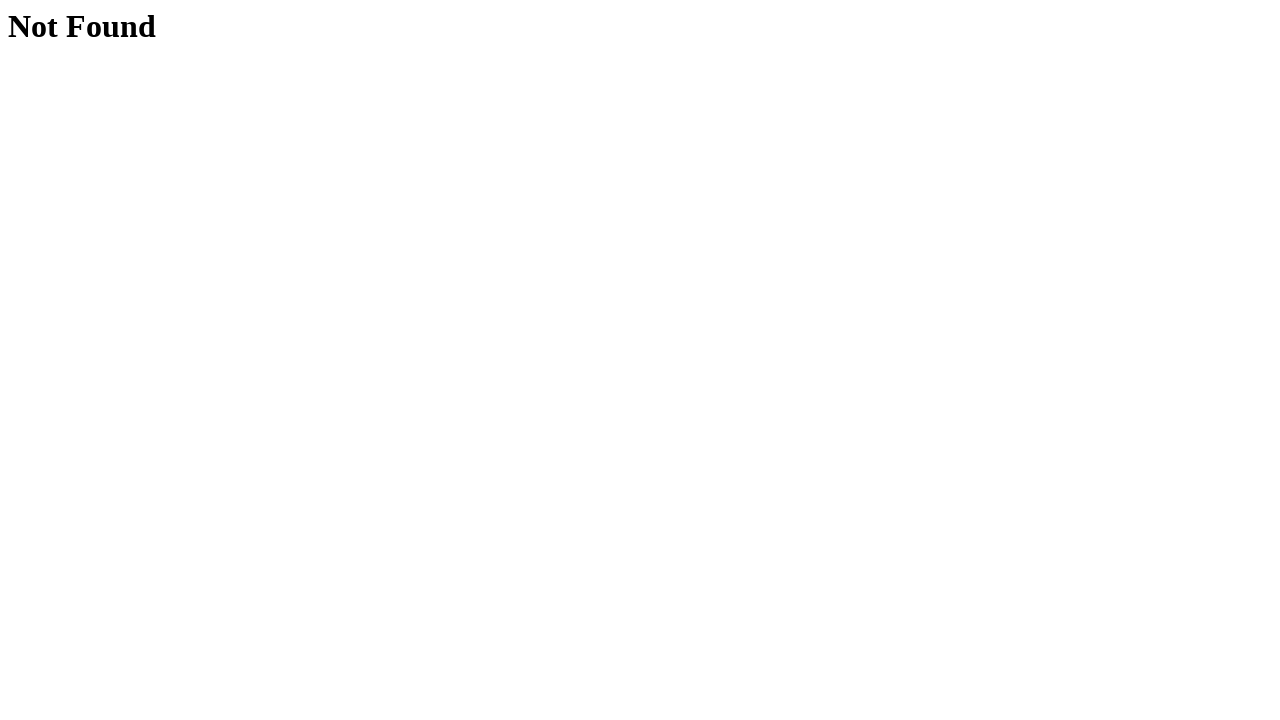

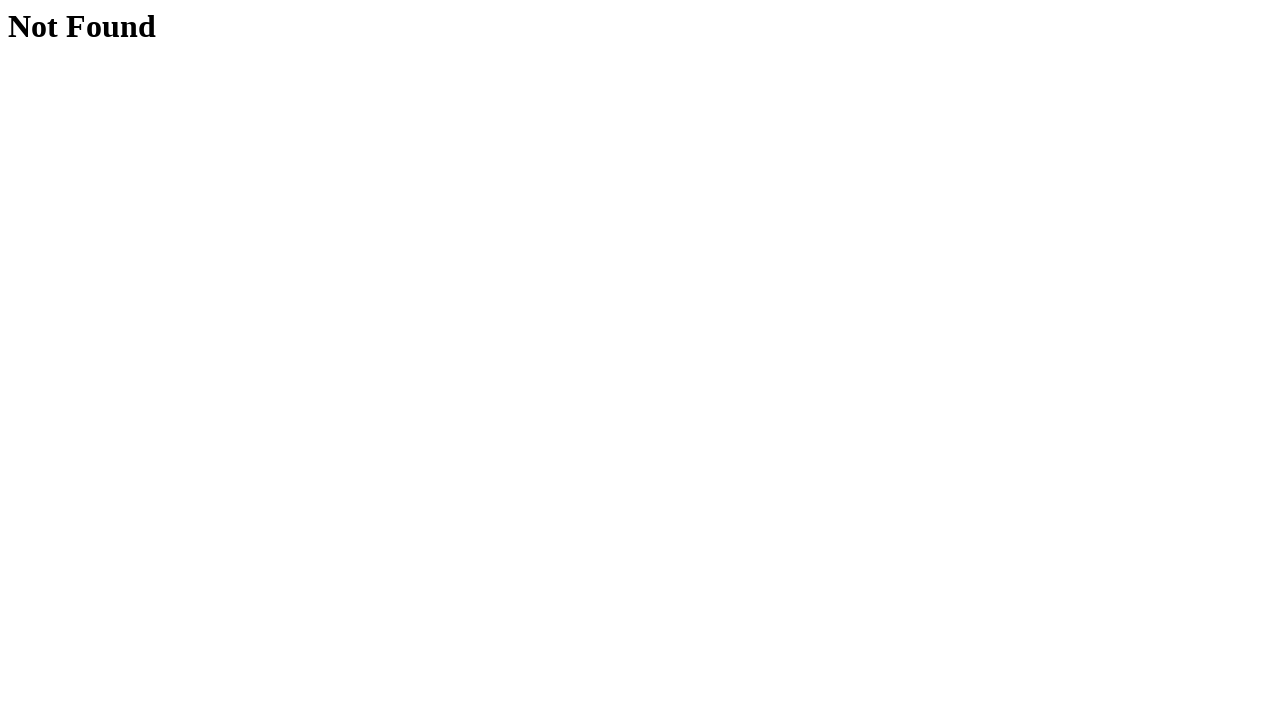